Tests the ABN Lookup by searching for a business, clicking on a random search result, and verifying that ABN details are correctly displayed on the details page.

Starting URL: https://abr.business.gov.au/

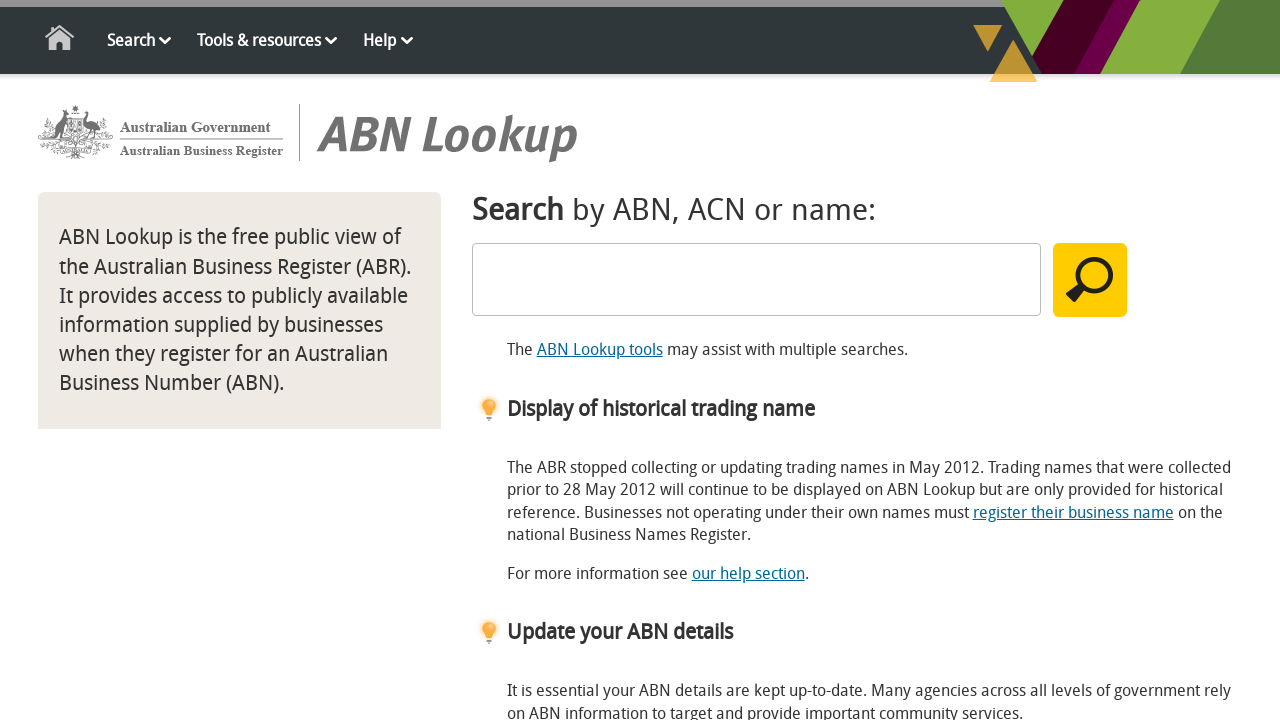

Filled search field with 'Commonwealth Bank' on #SearchText
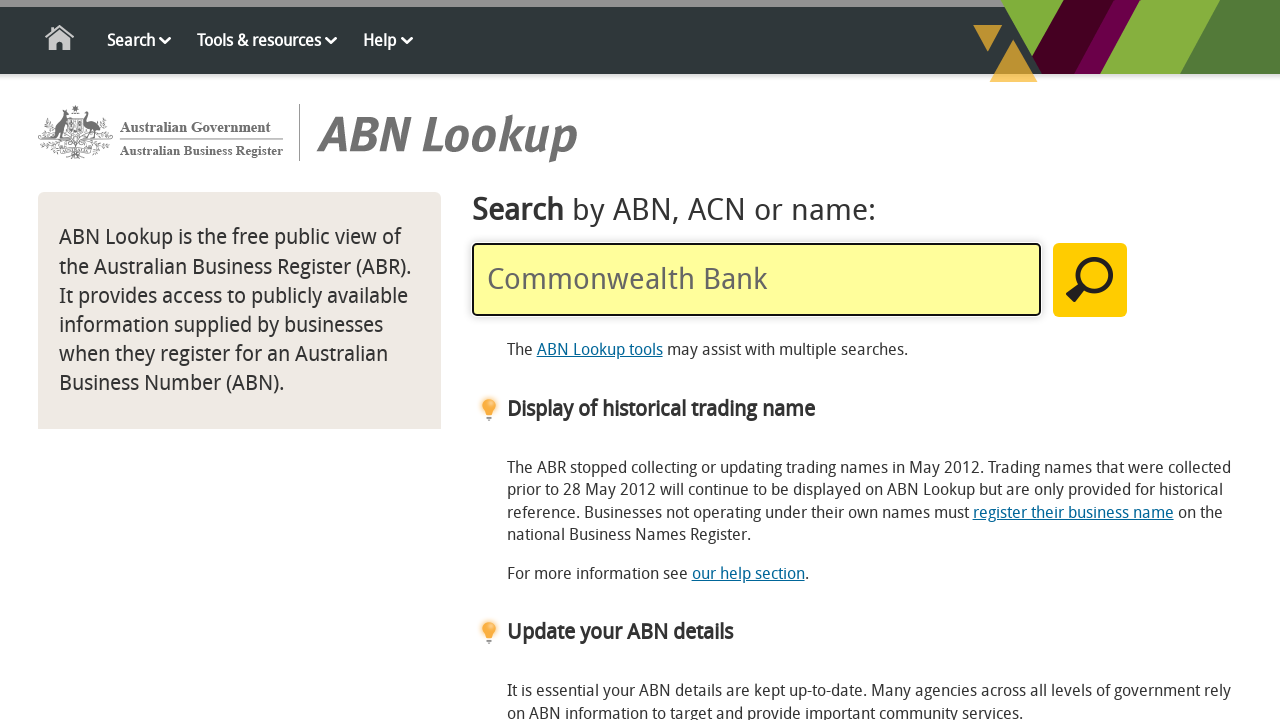

Pressed Enter to submit search query on #SearchText
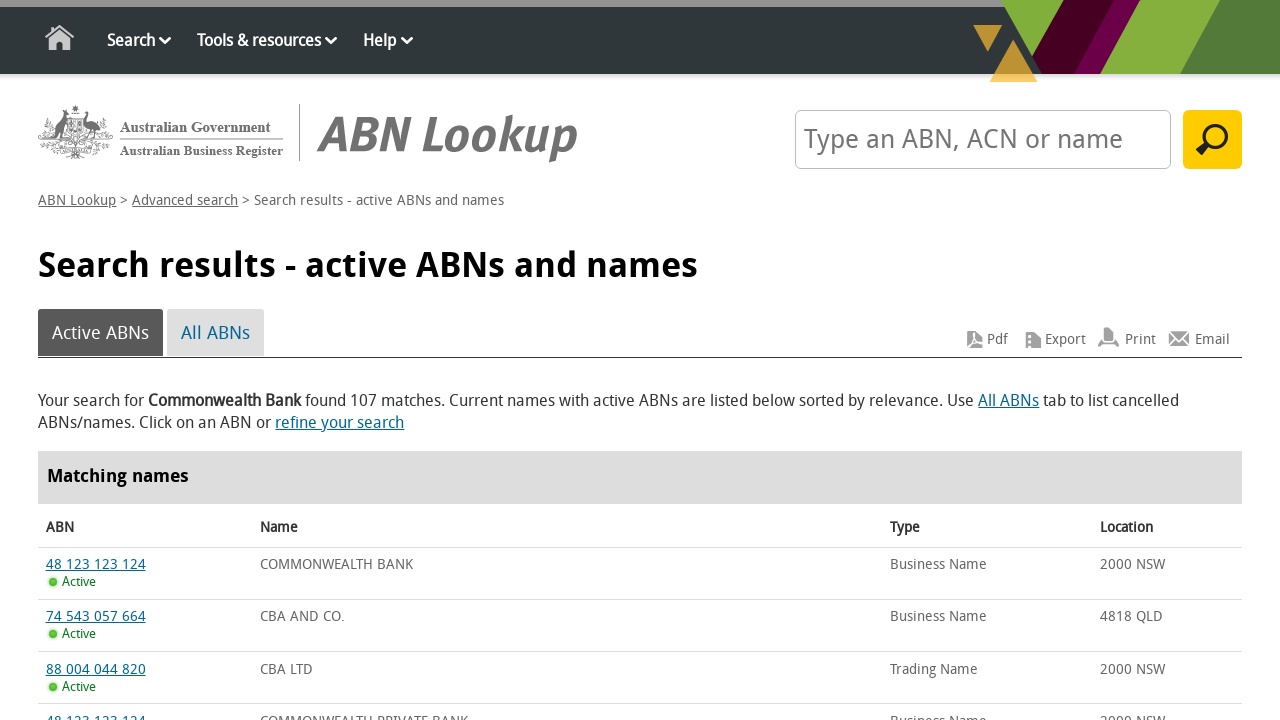

Search results loaded and ABN links are visible
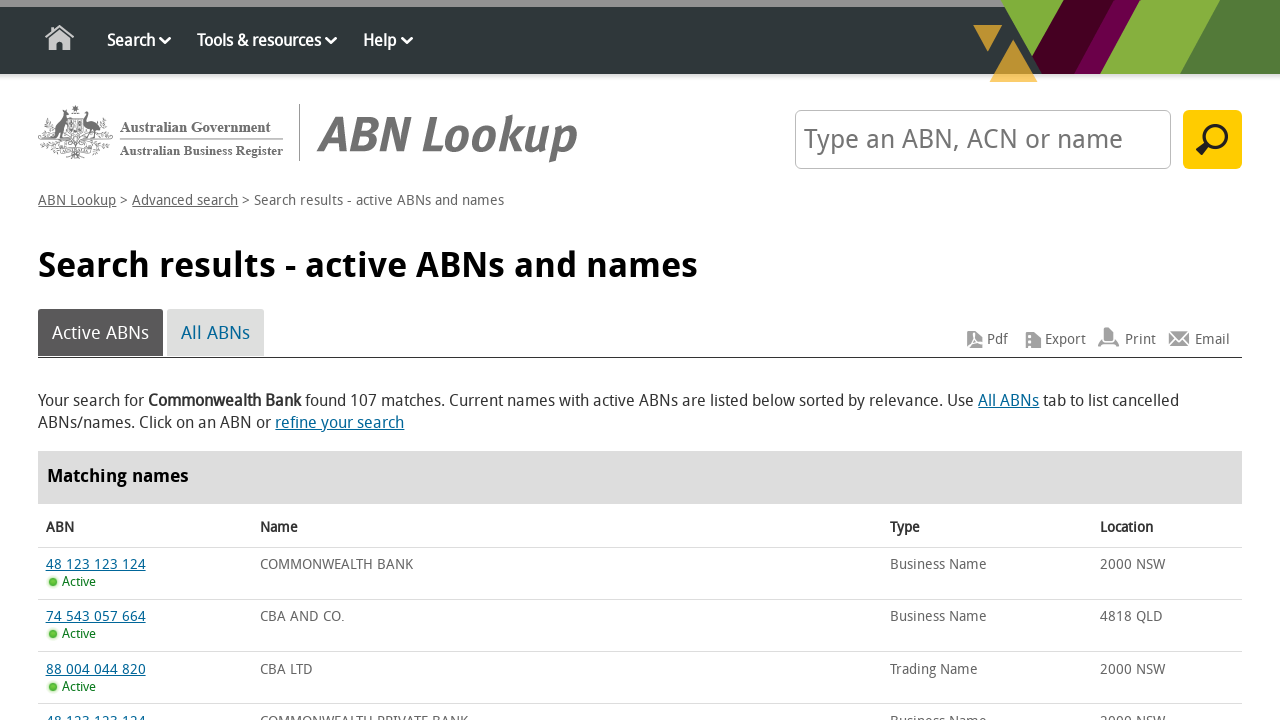

Found 40 ABN search results
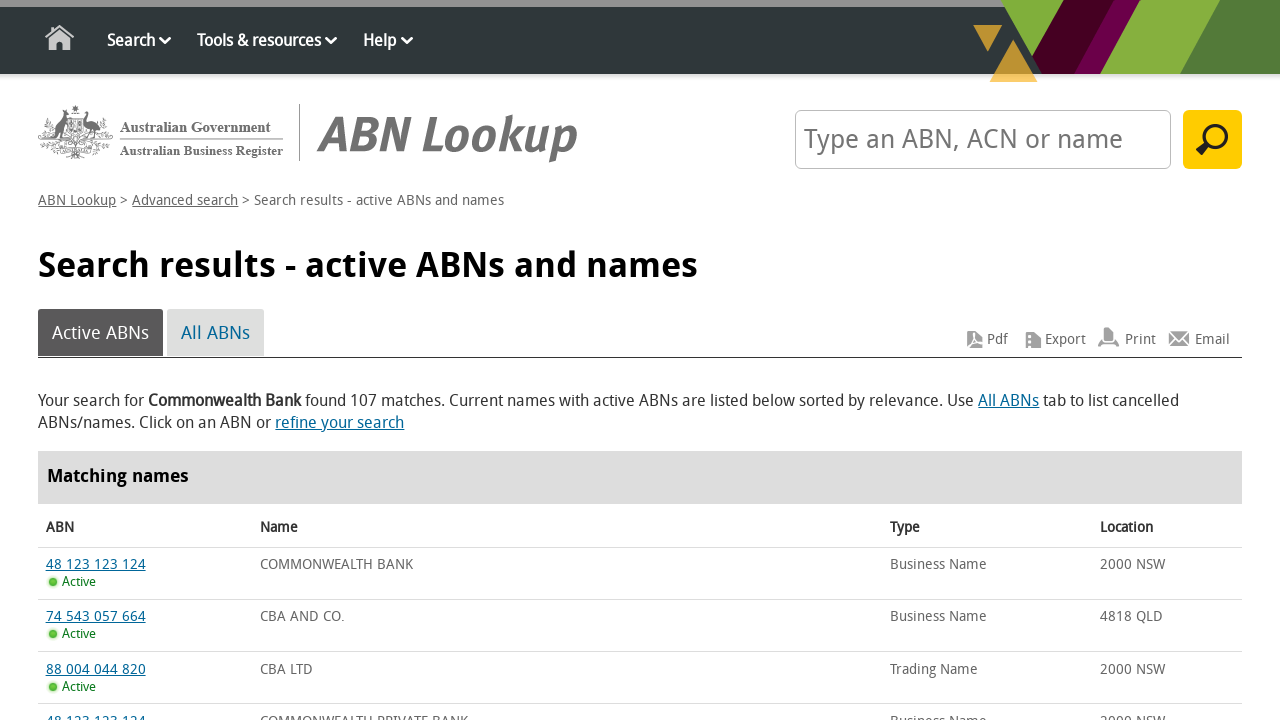

Clicked on ABN result at index 5 at (96, 361) on xpath=//tbody/tr[position() > 1]/td[1]/a[@href] >> nth=5
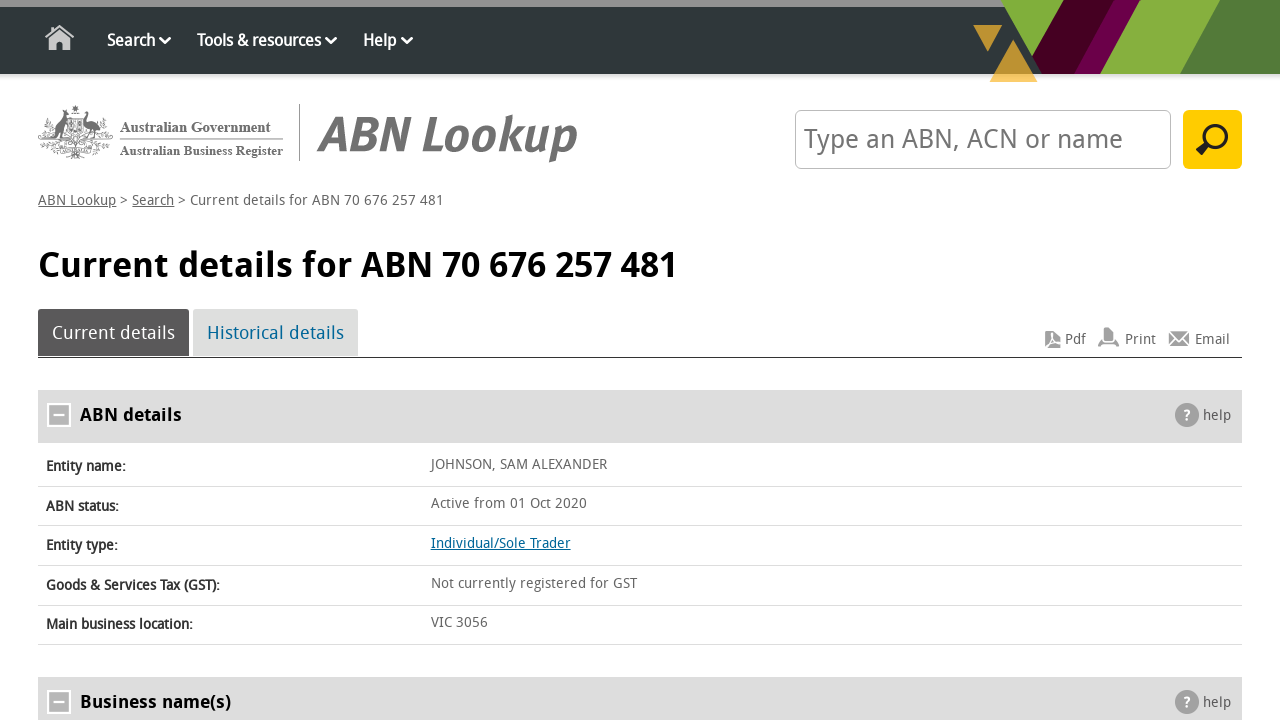

ABN details page loaded and DOM content is ready
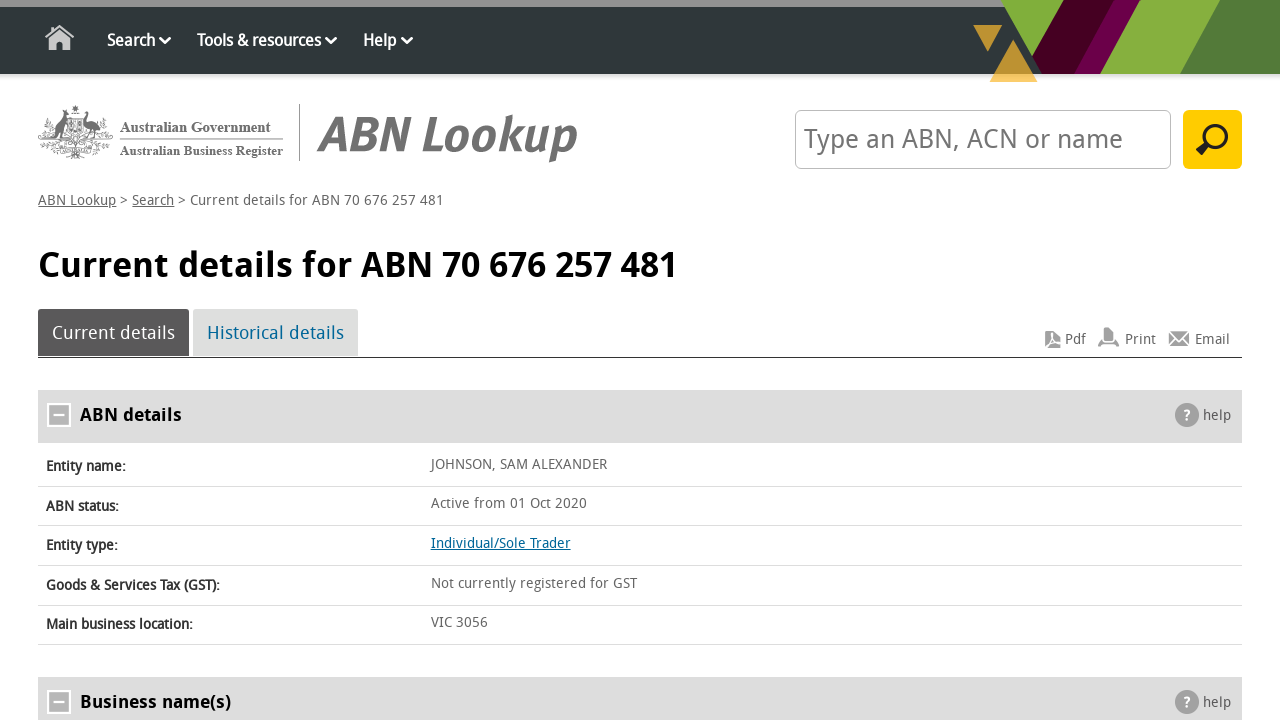

ABN entity legal name element is visible on the details page
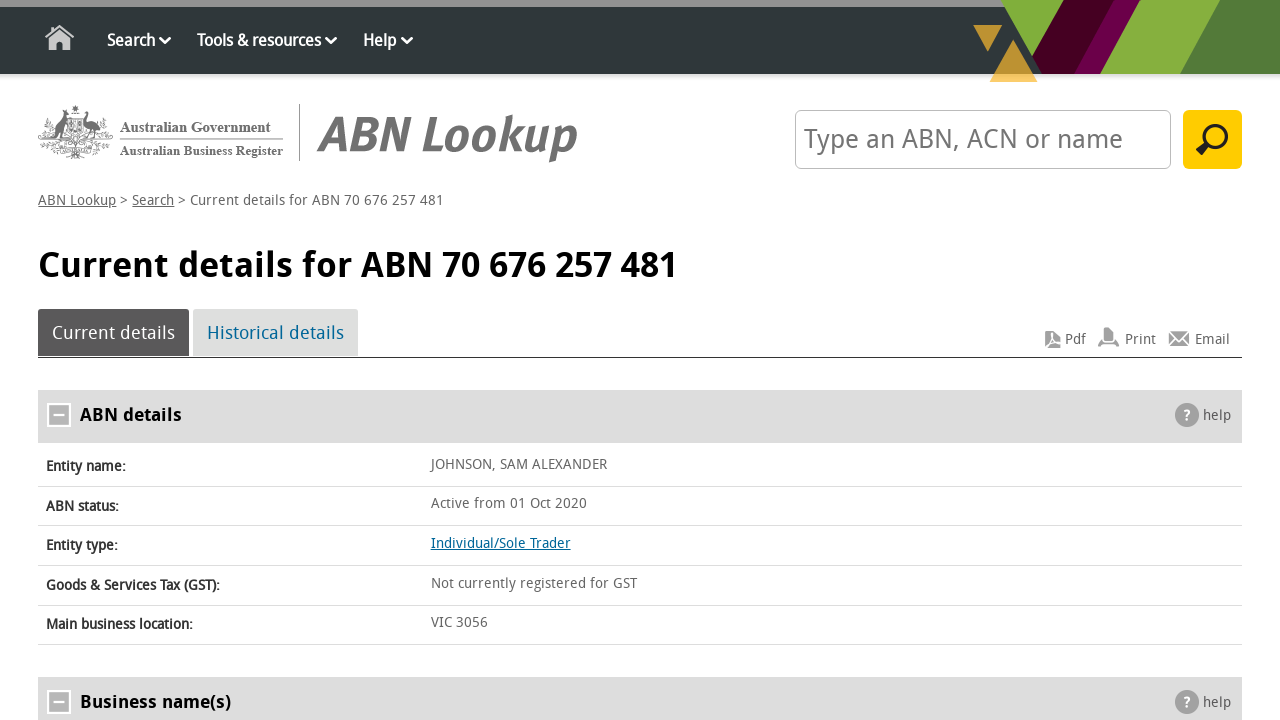

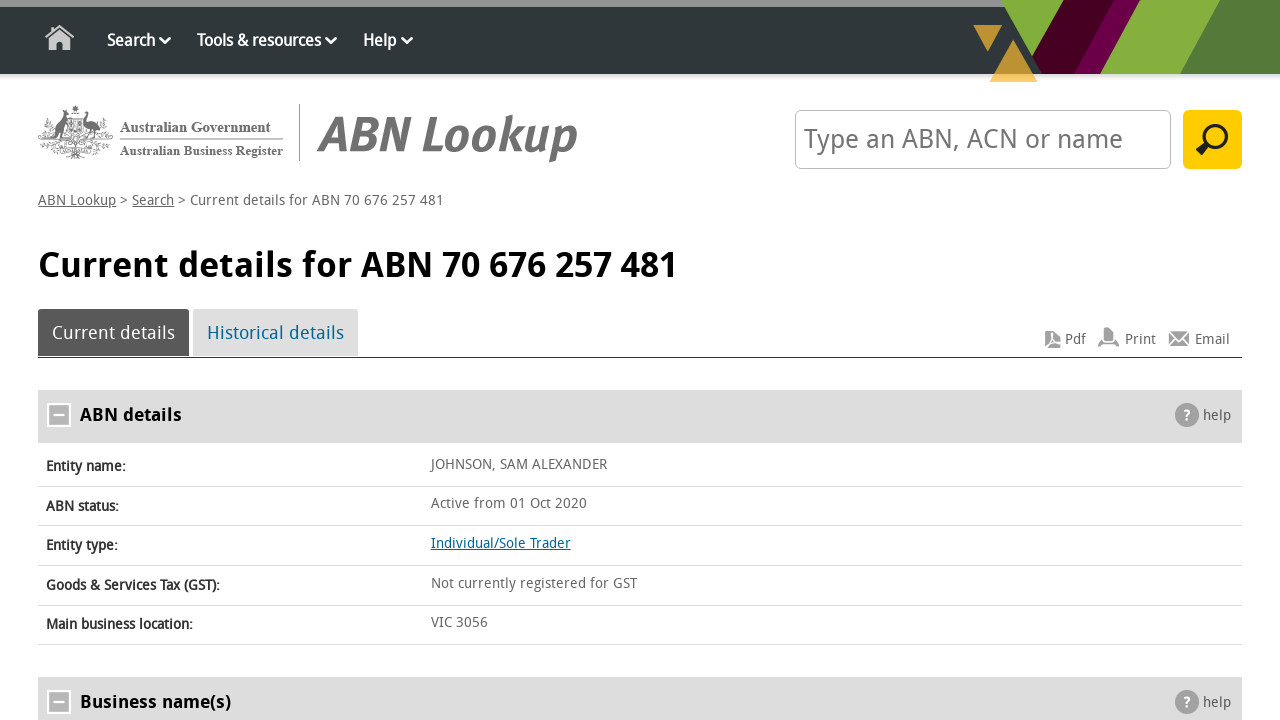